Navigates to multiple e-commerce websites and verifies that the page titles are loaded correctly

Starting URL: https://luluandgeorgia.com

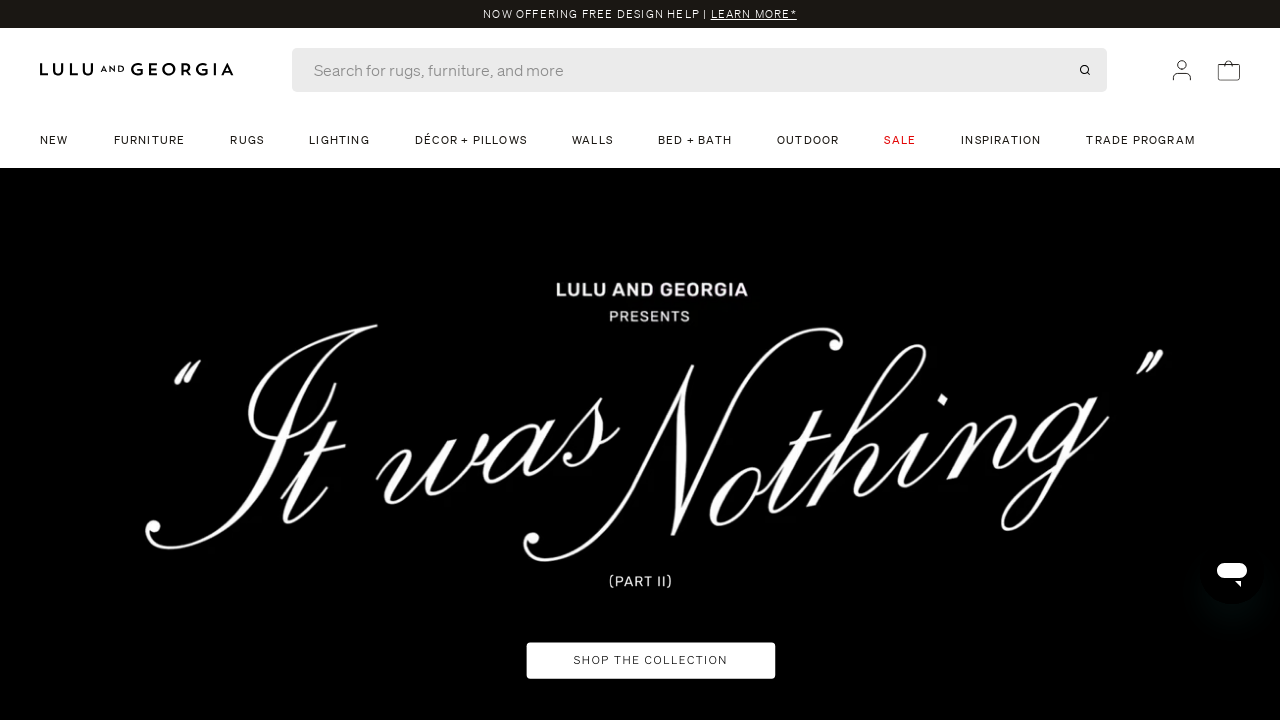

Waited for initial page (luluandgeorgia.com) to reach domcontentloaded state
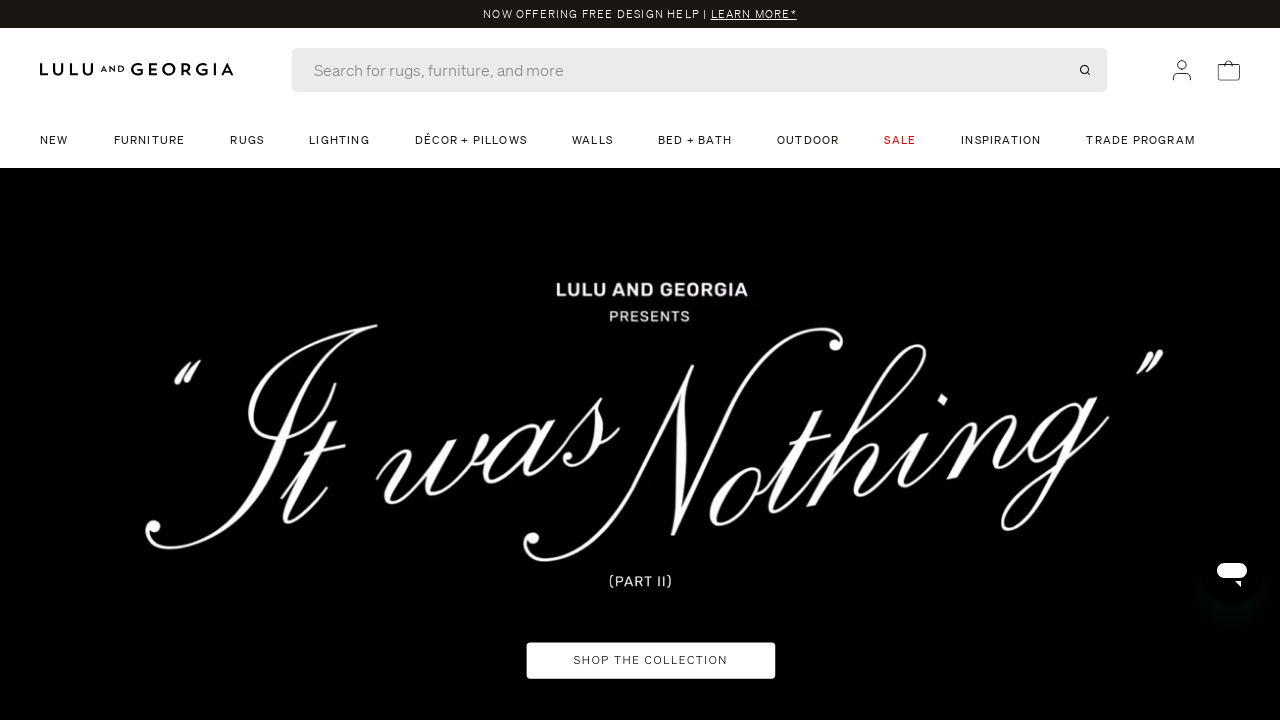

Navigated to https://wayfair.com/
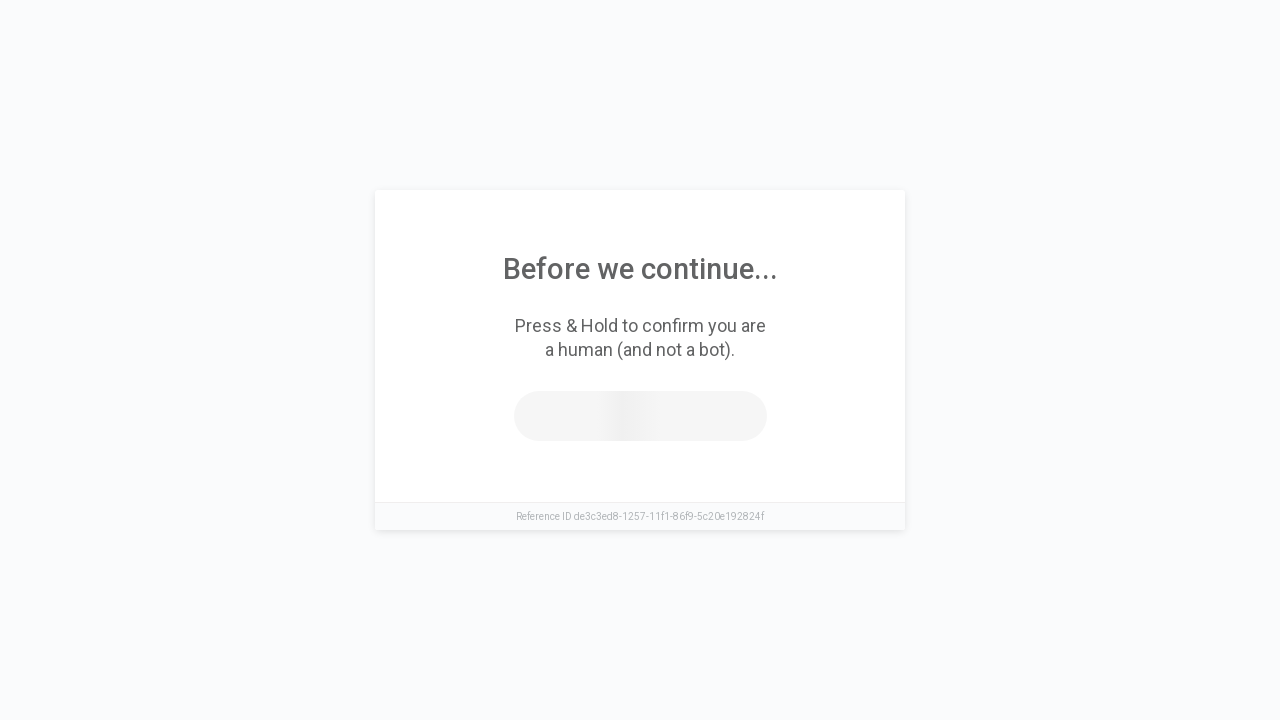

Waited for https://wayfair.com/ to reach domcontentloaded state and verified page title loaded
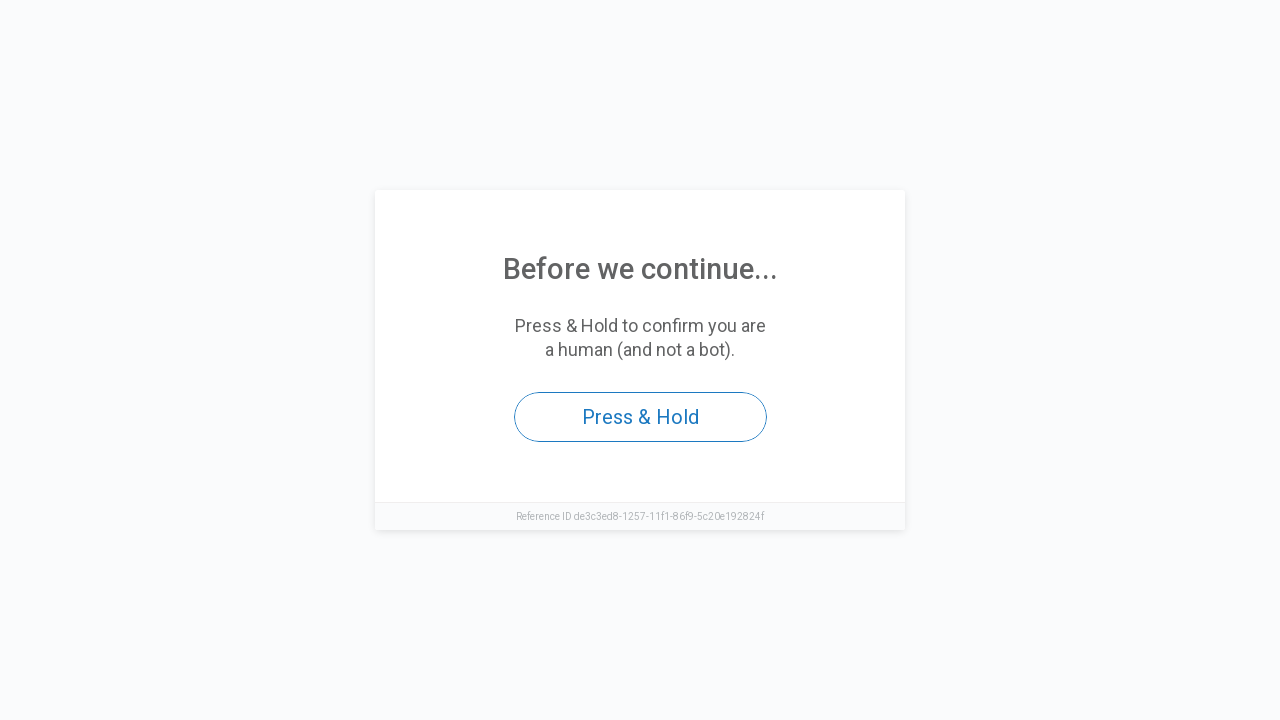

Navigated to https://walmart.com
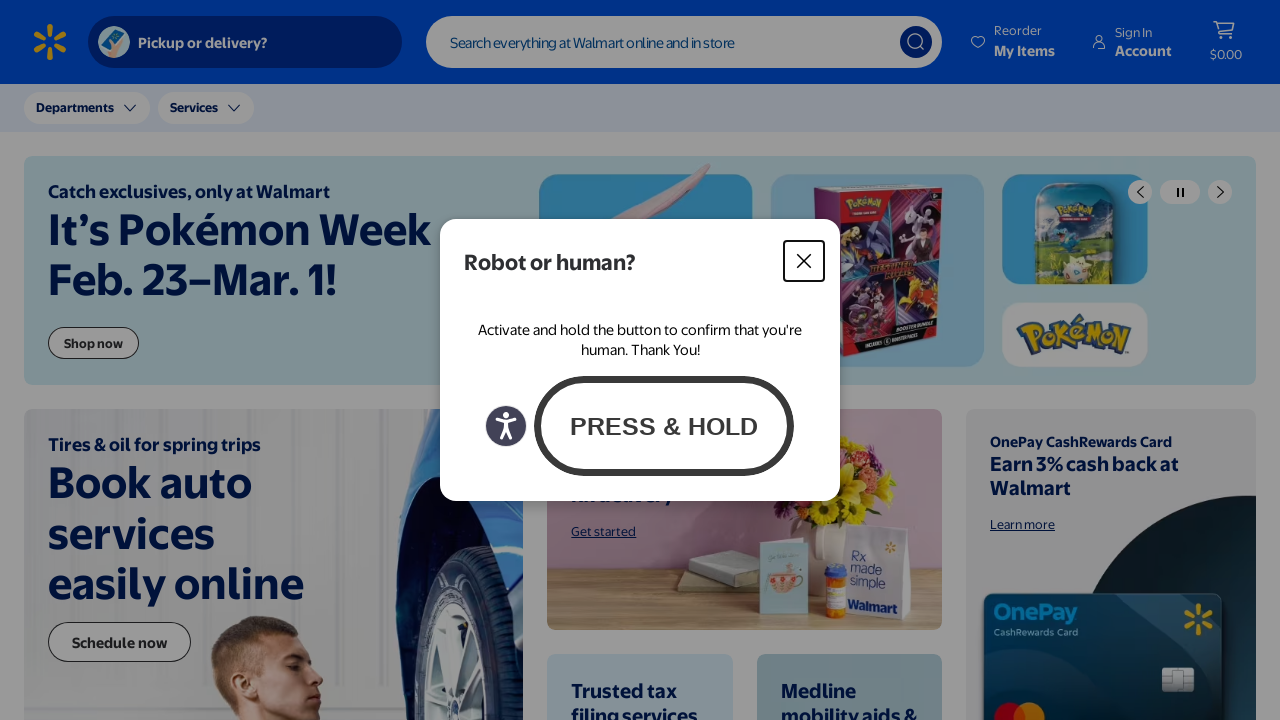

Waited for https://walmart.com to reach domcontentloaded state and verified page title loaded
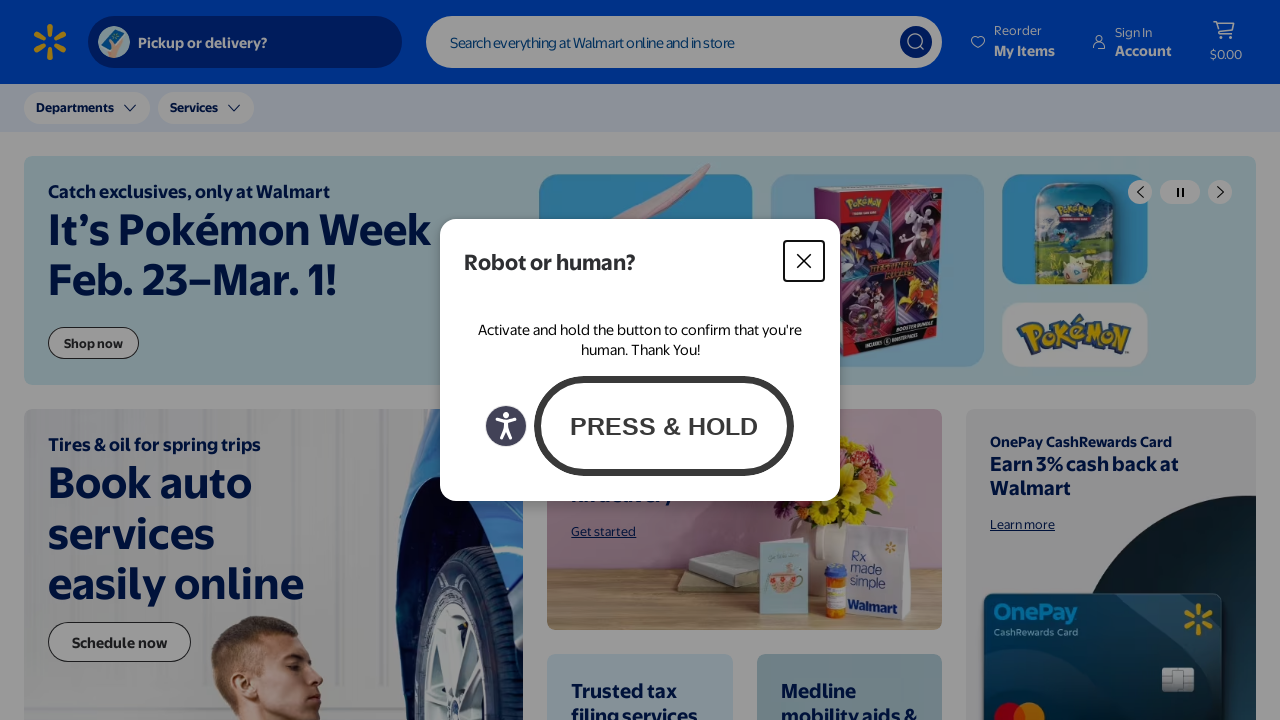

Navigated to https://westelm.com
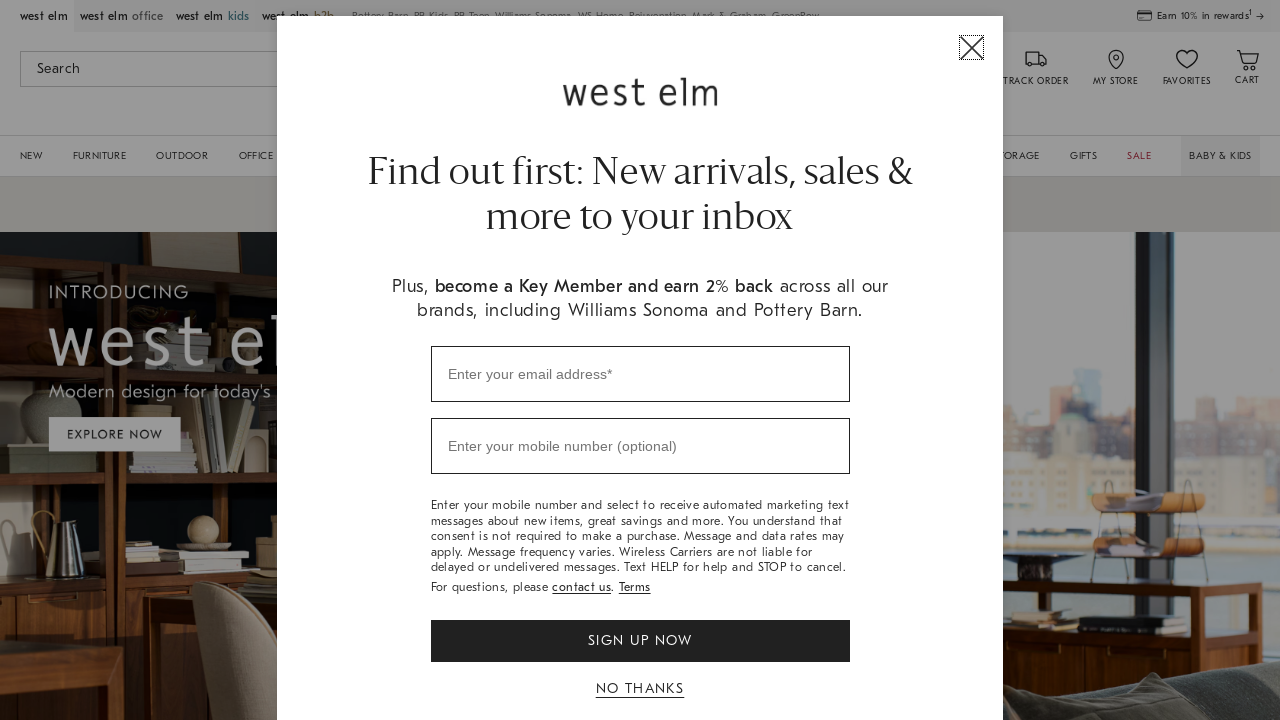

Waited for https://westelm.com to reach domcontentloaded state and verified page title loaded
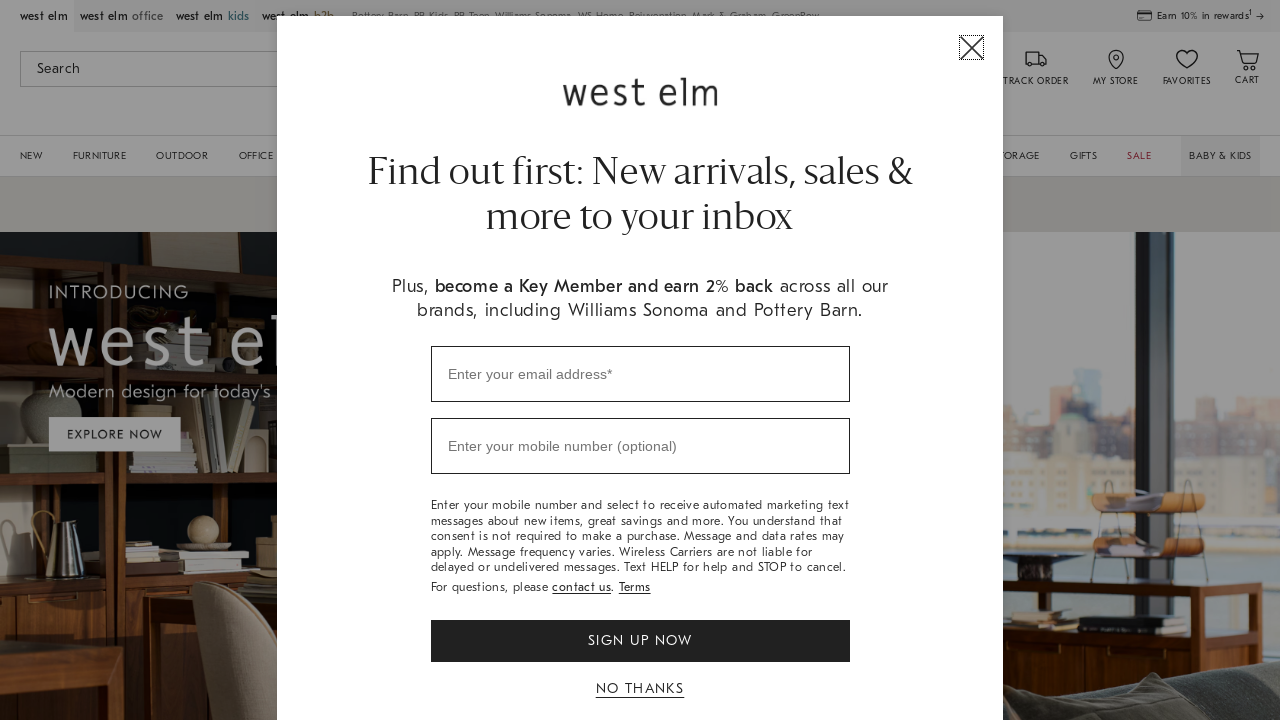

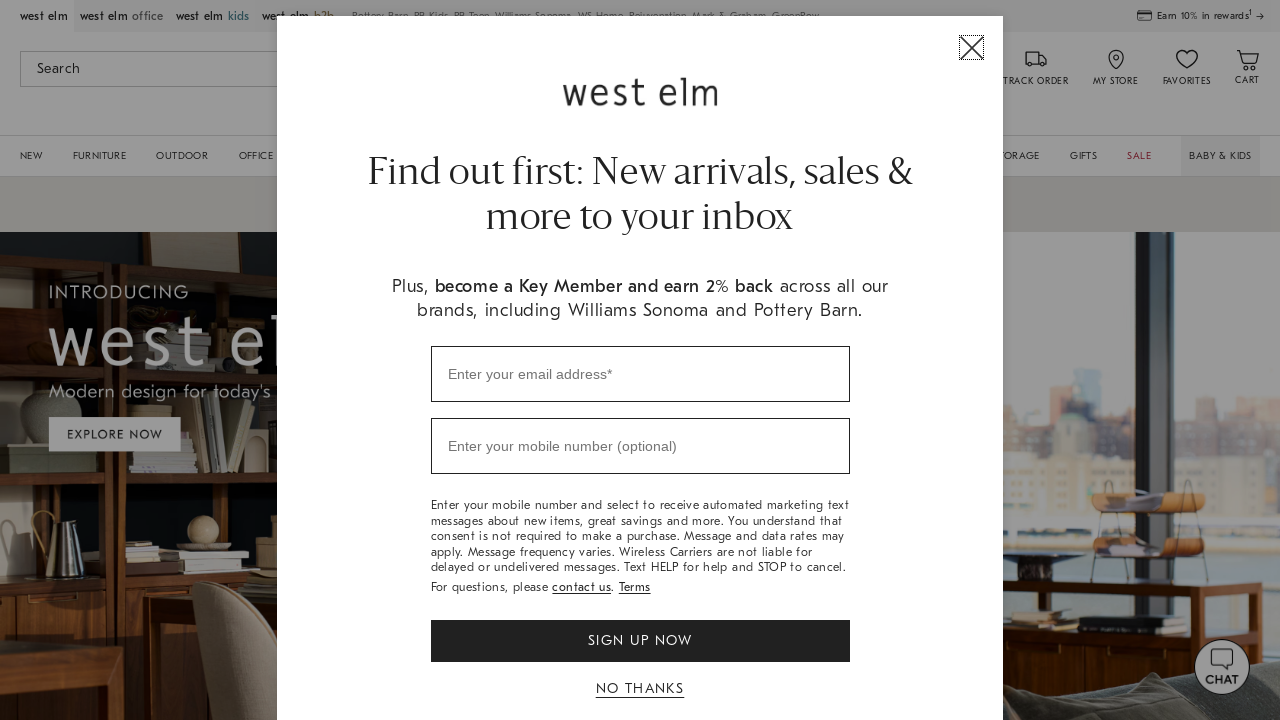